Tests table sorting functionality by clicking on column headers and verifying the data order changes

Starting URL: https://the-internet.herokuapp.com/

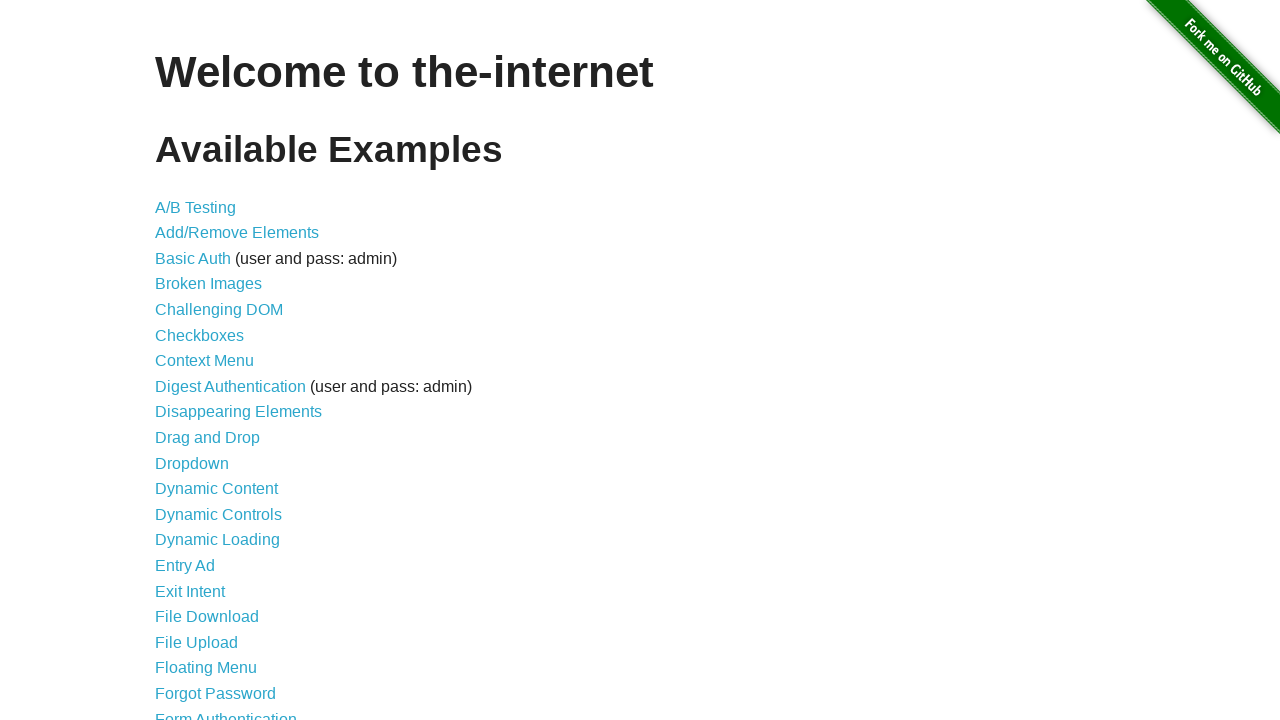

Clicked link to navigate to tables page at (230, 574) on a[href='/tables']
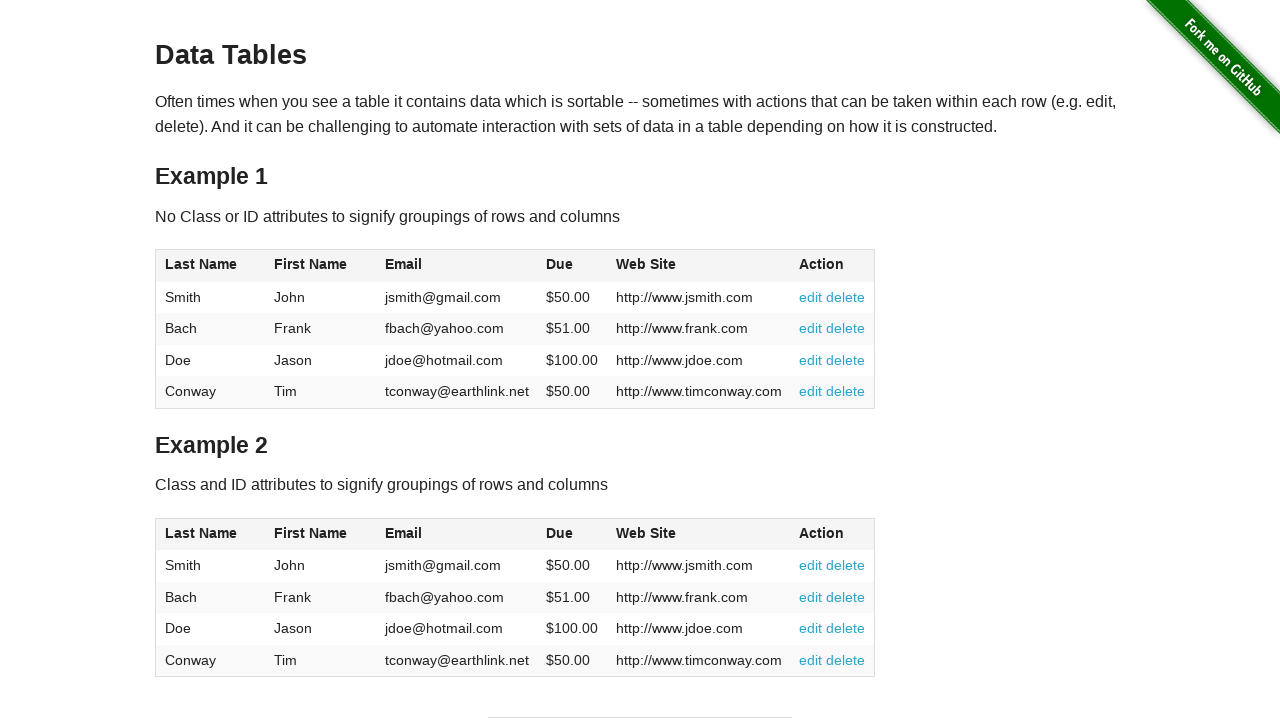

Clicked Last Name column header to sort table at (210, 266) on table#table1 th:has-text('Last Name')
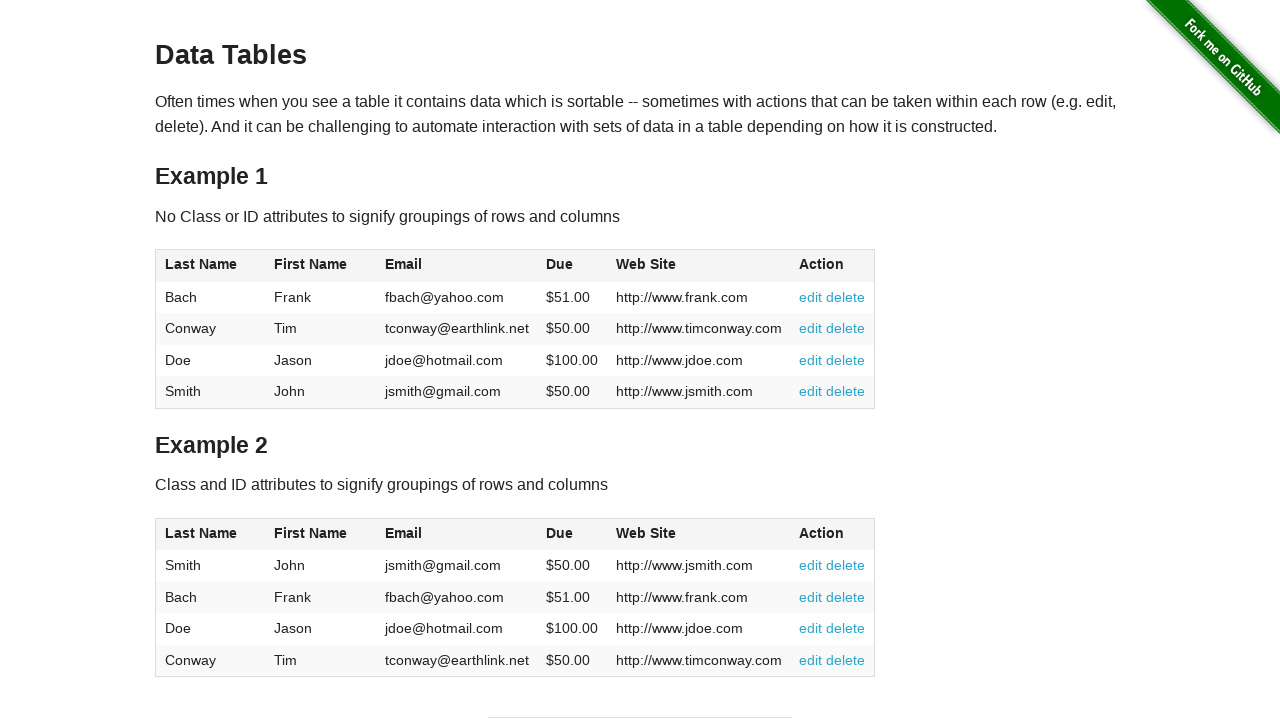

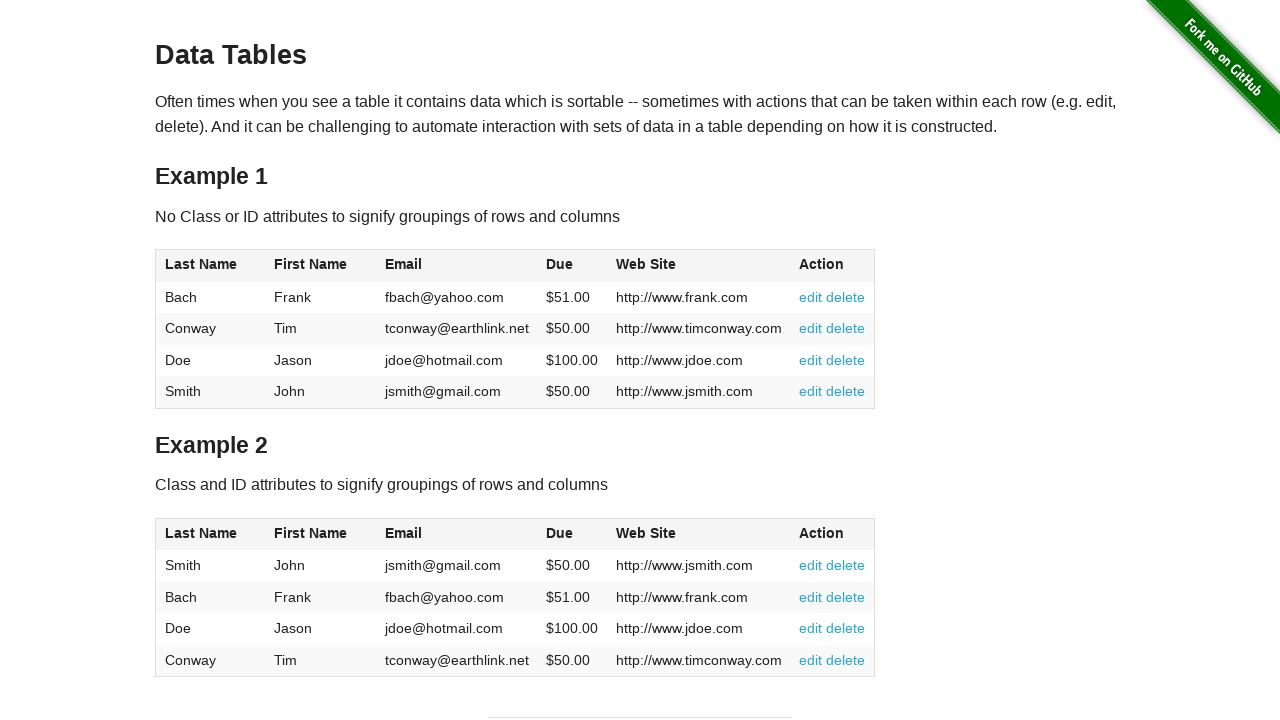